Tests form input and navigation using both regular Selenium methods and JavaScript execution, including filling a name field, clicking a shop button, and scrolling to the bottom of the page

Starting URL: https://rahulshettyacademy.com/angularpractice/

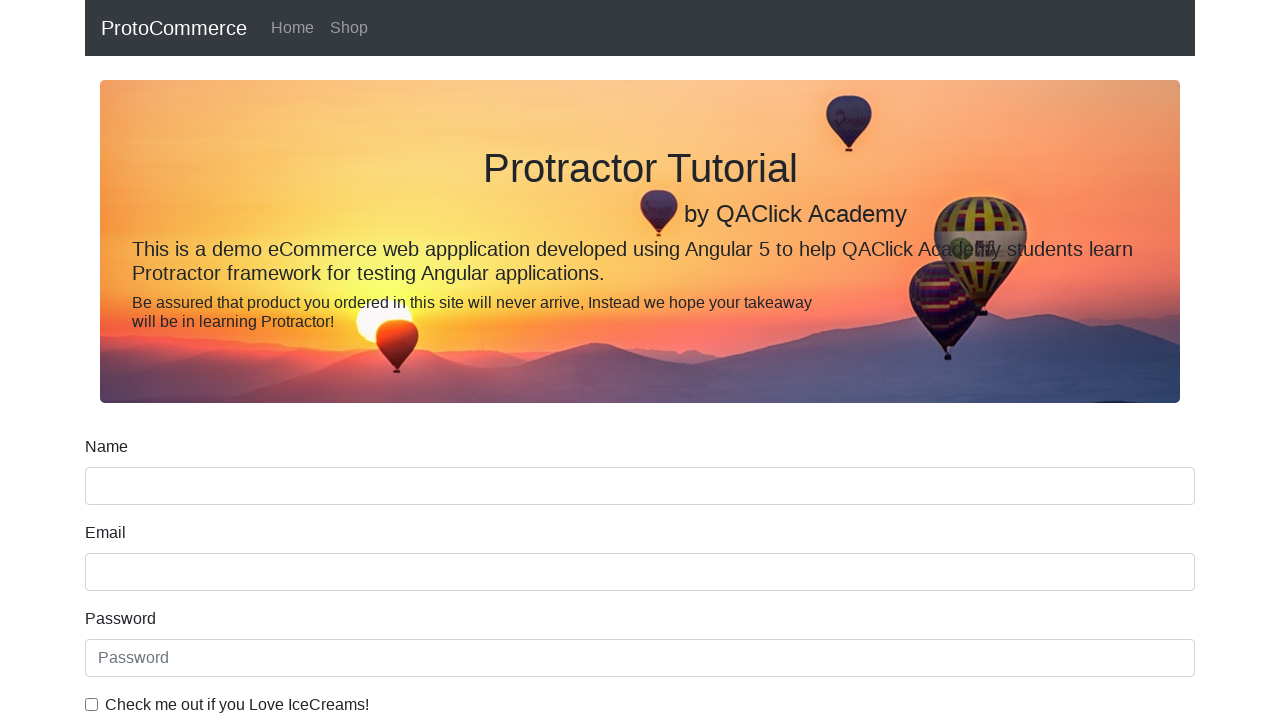

Filled name field with 'hello' on input[name='name']
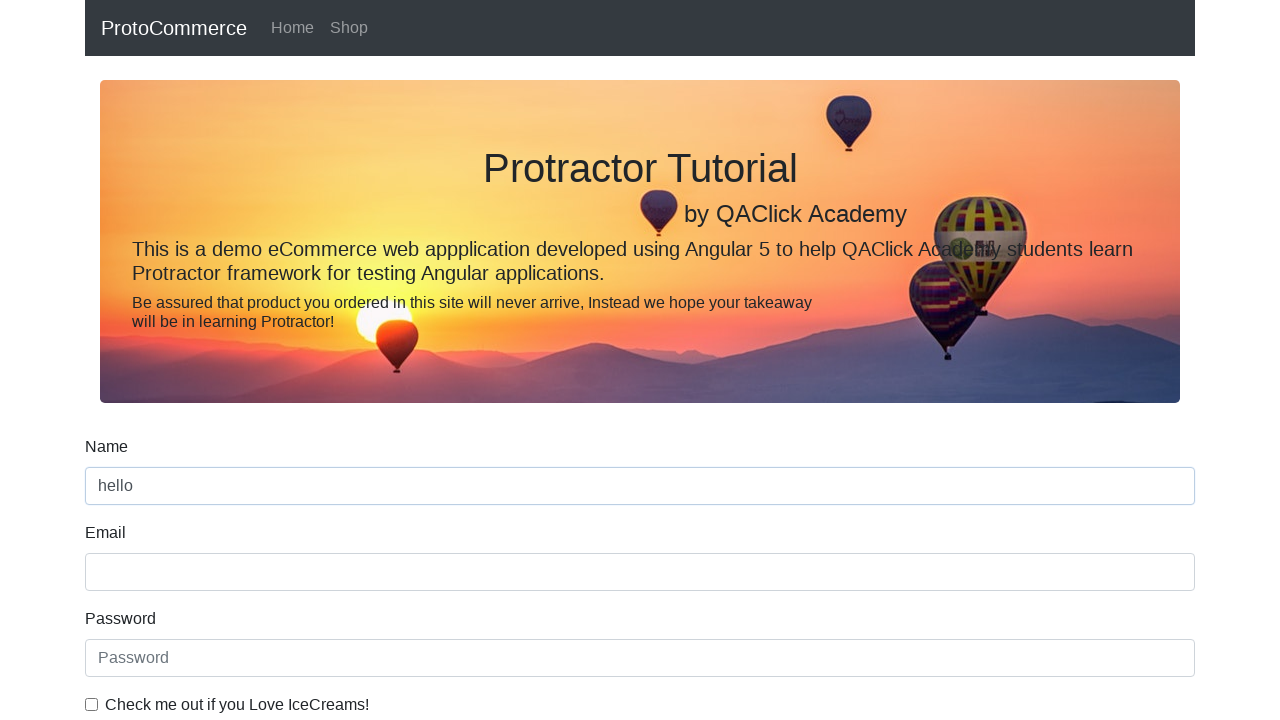

Retrieved name field value for verification
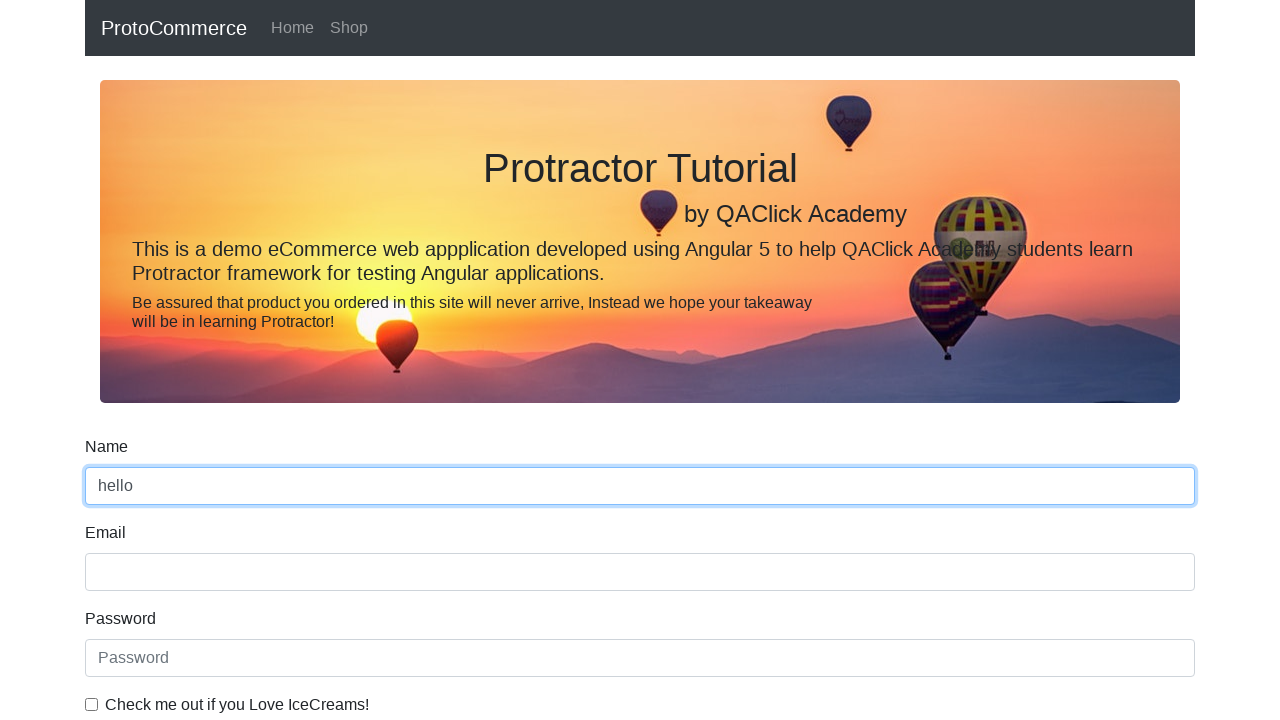

Located shop button element
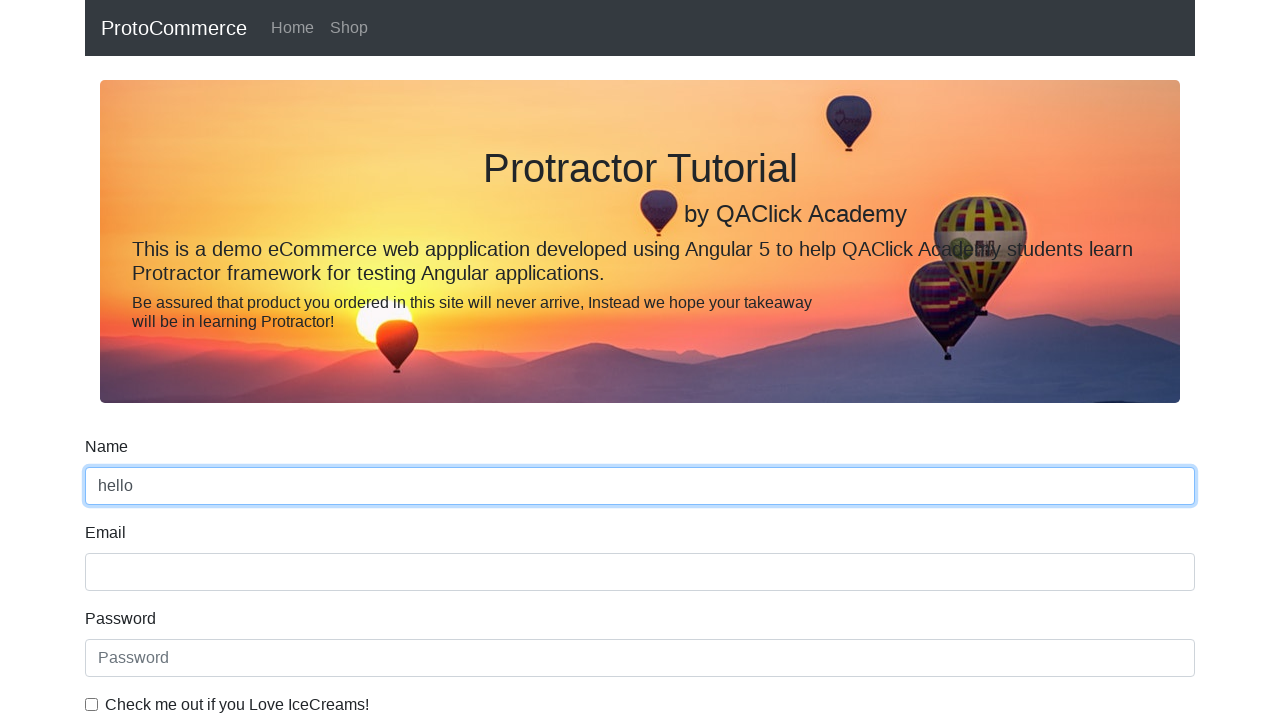

Clicked shop button using JavaScript execution
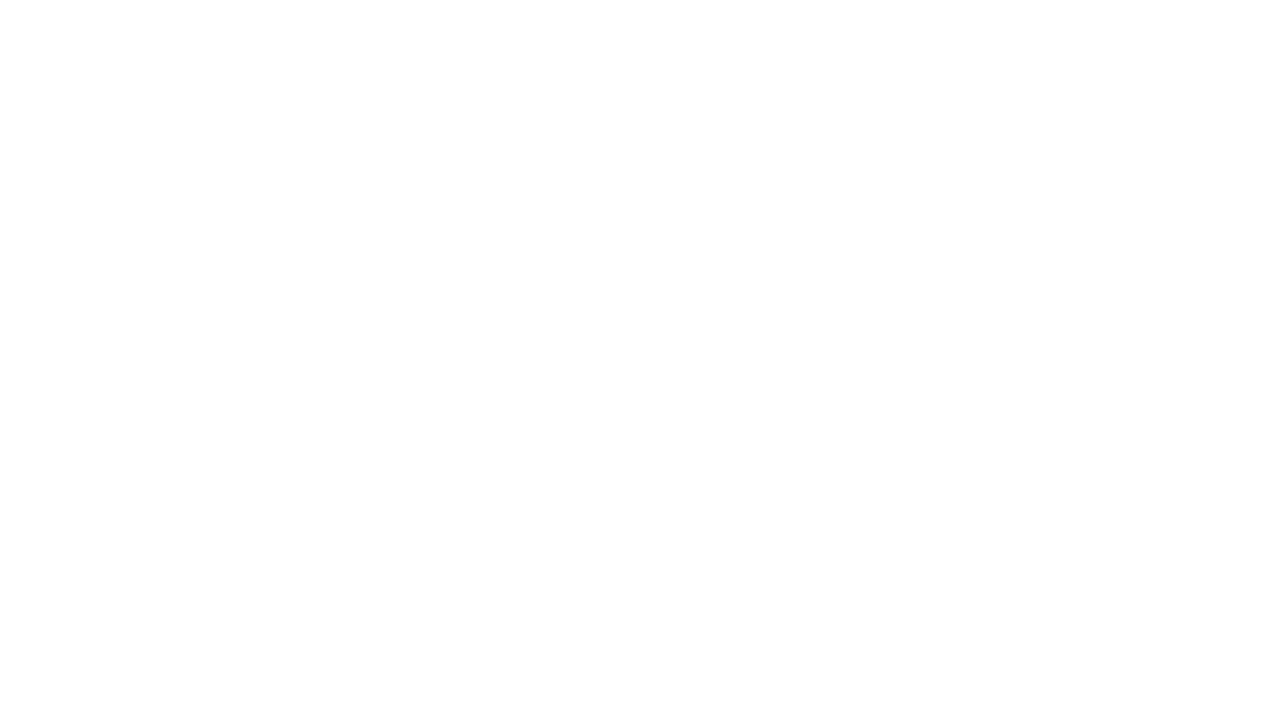

Scrolled to the bottom of the page
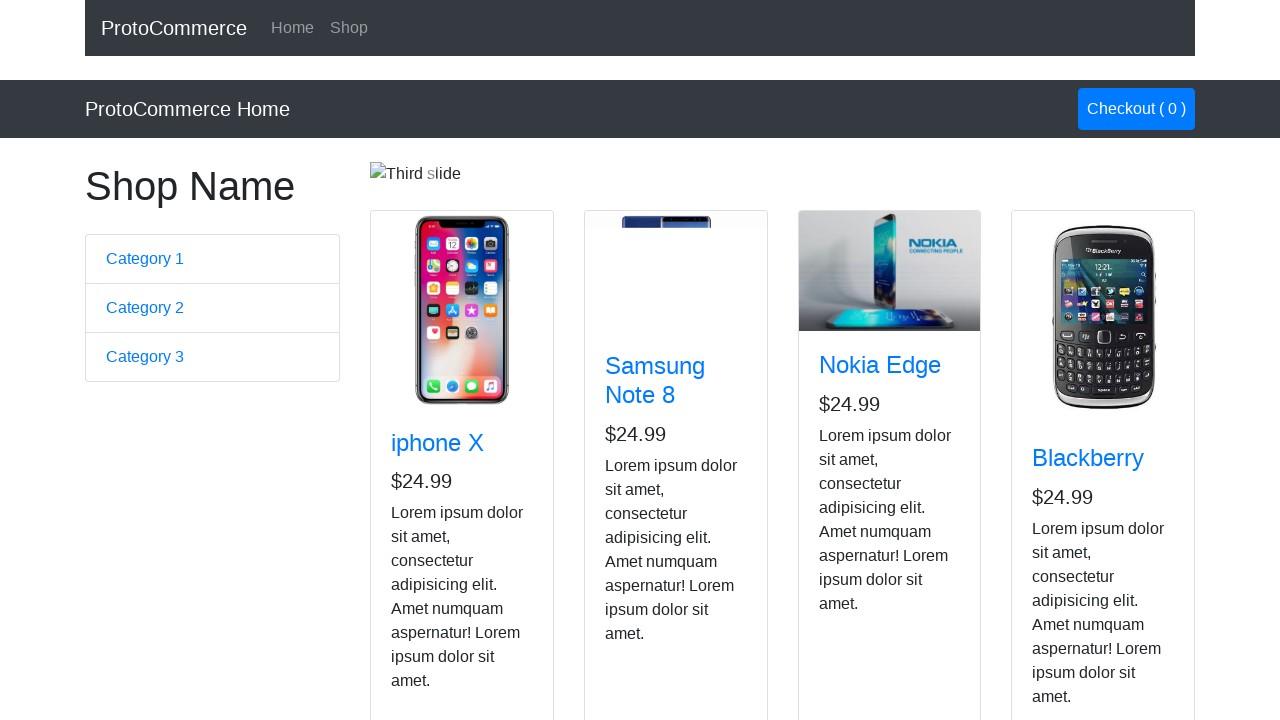

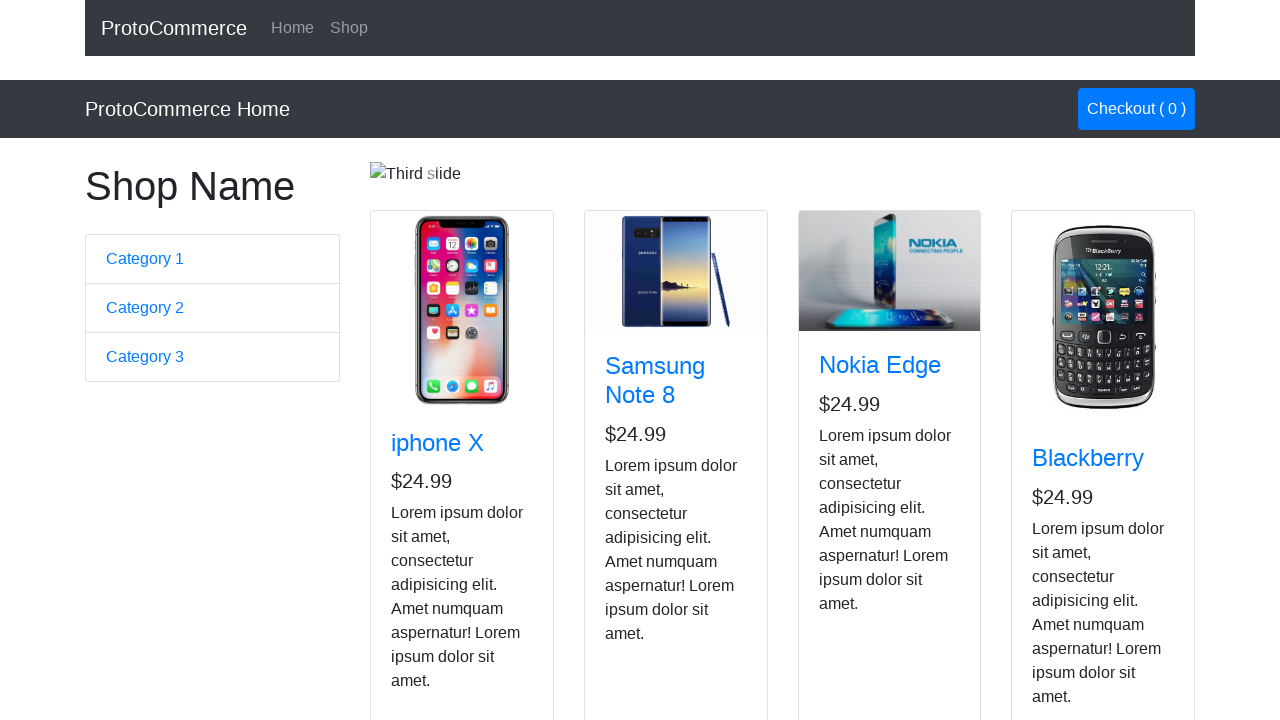